Tests editing a todo item by double-clicking, changing the text, and pressing Enter.

Starting URL: https://demo.playwright.dev/todomvc

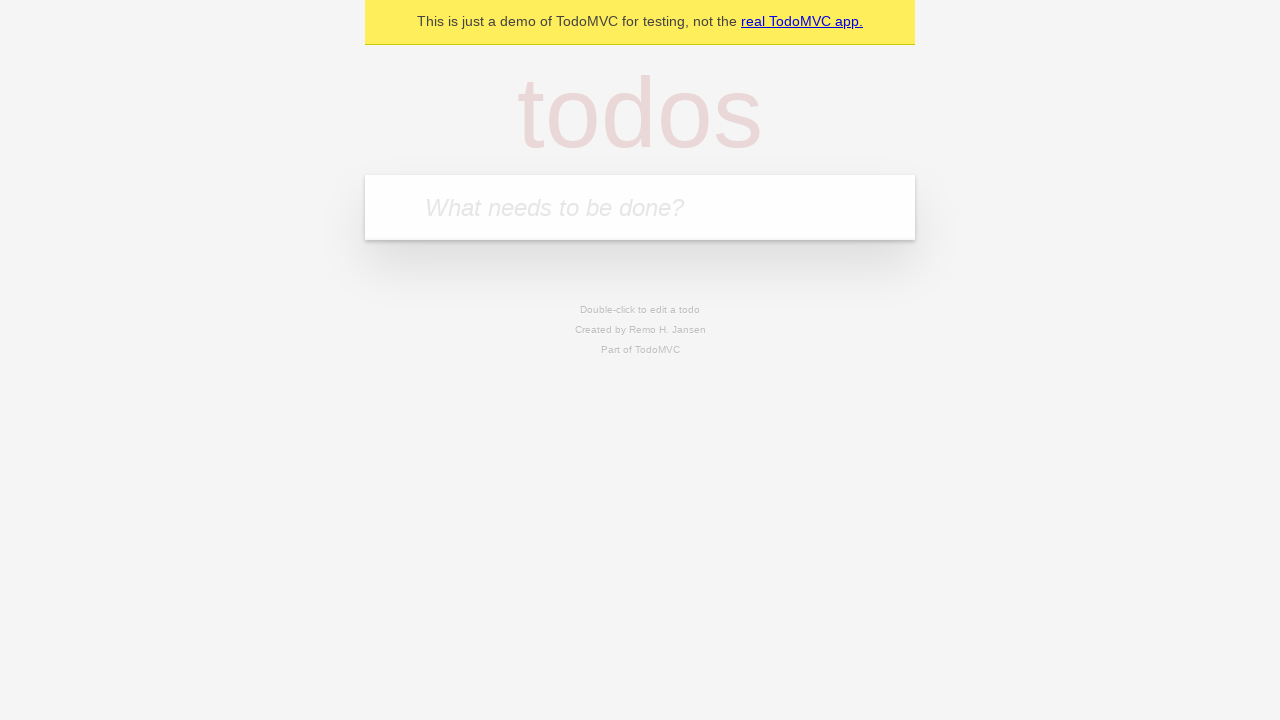

Filled new todo input with 'buy some cheese' on .new-todo
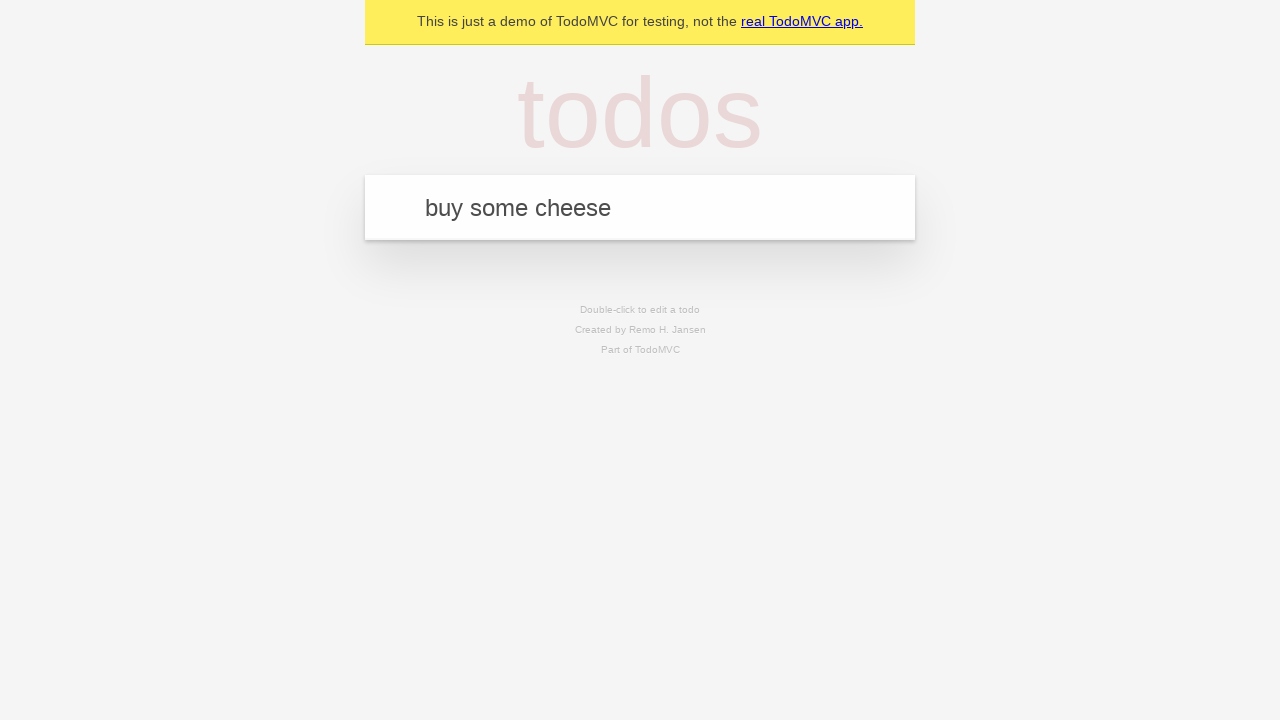

Pressed Enter to create first todo on .new-todo
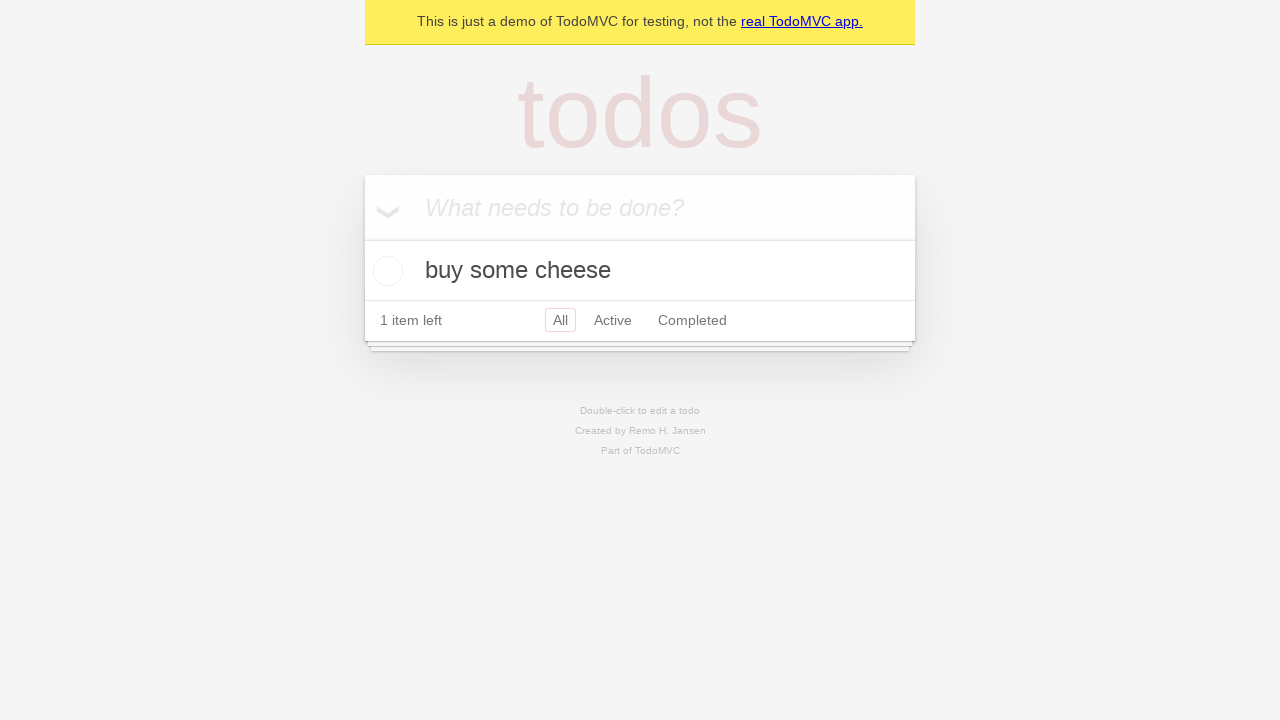

Filled new todo input with 'feed the cat' on .new-todo
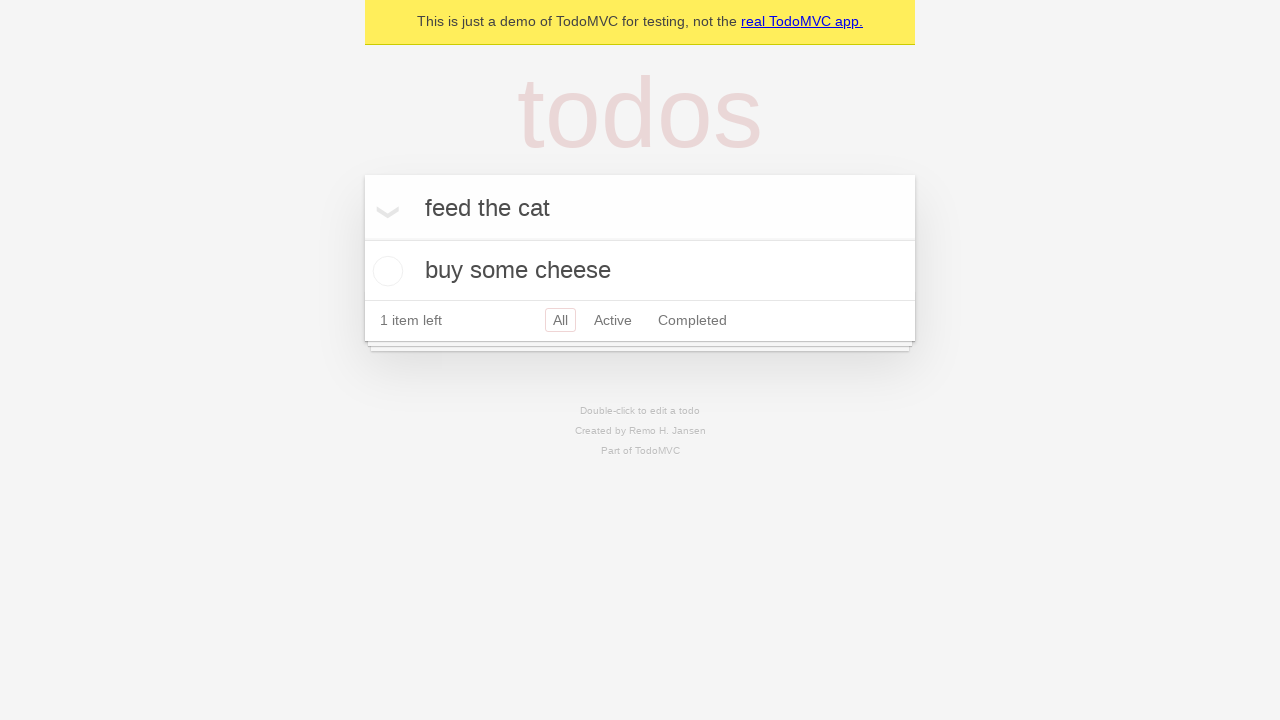

Pressed Enter to create second todo on .new-todo
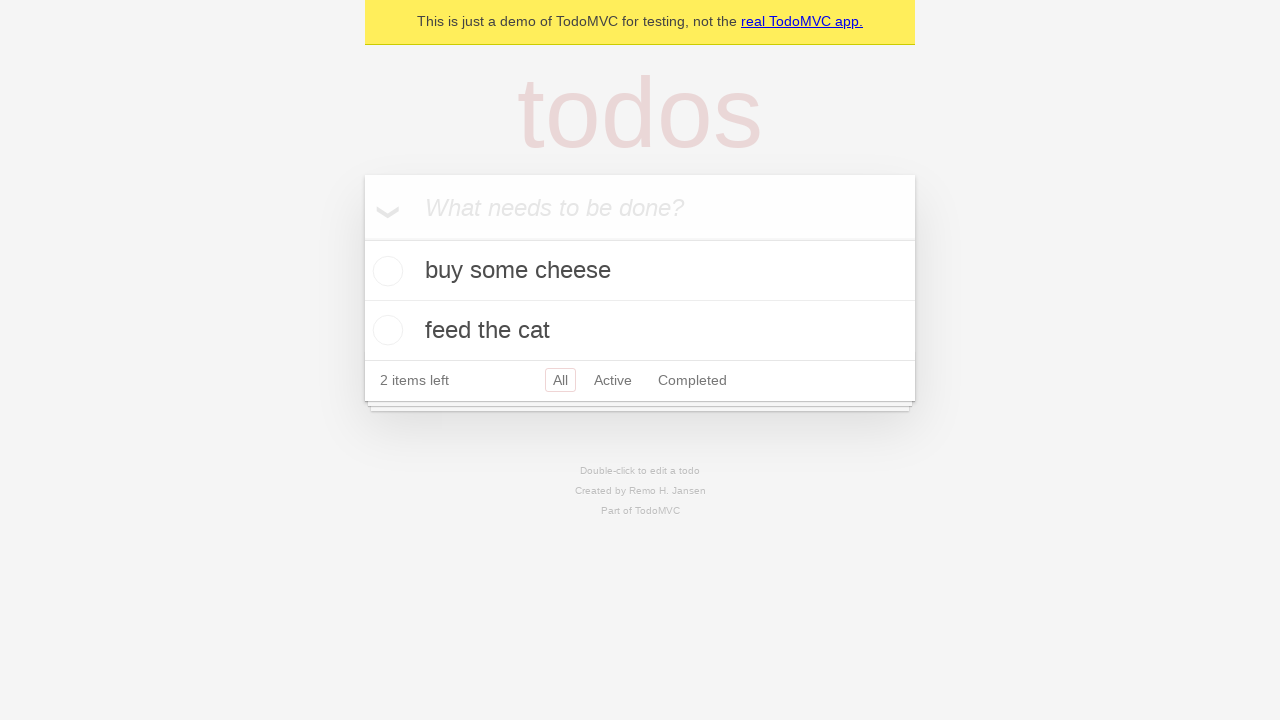

Filled new todo input with 'book a doctors appointment' on .new-todo
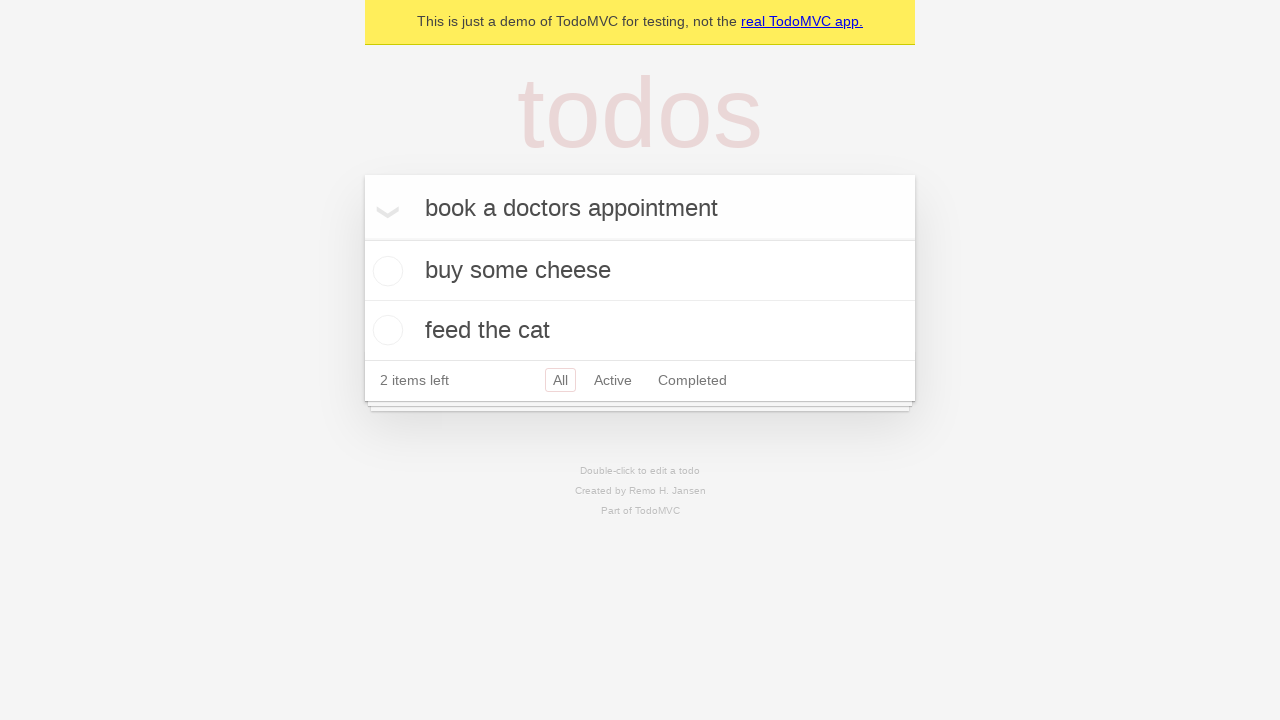

Pressed Enter to create third todo on .new-todo
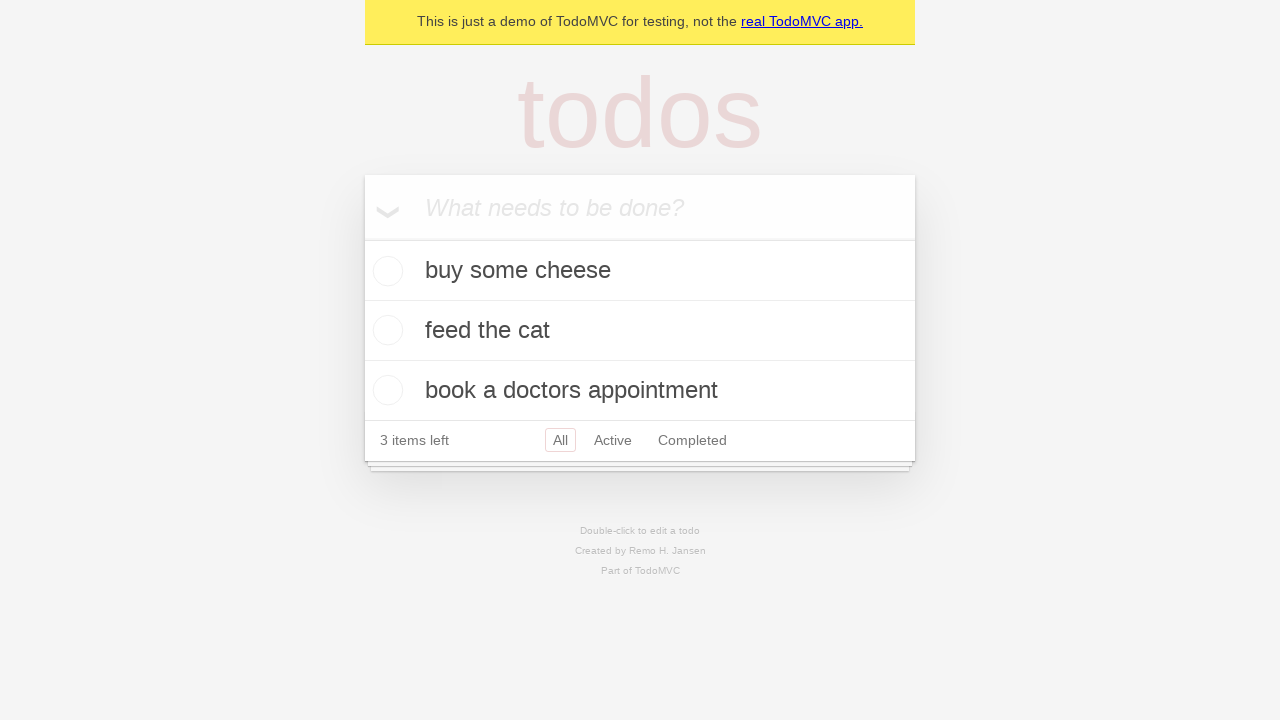

All three todo items loaded in the list
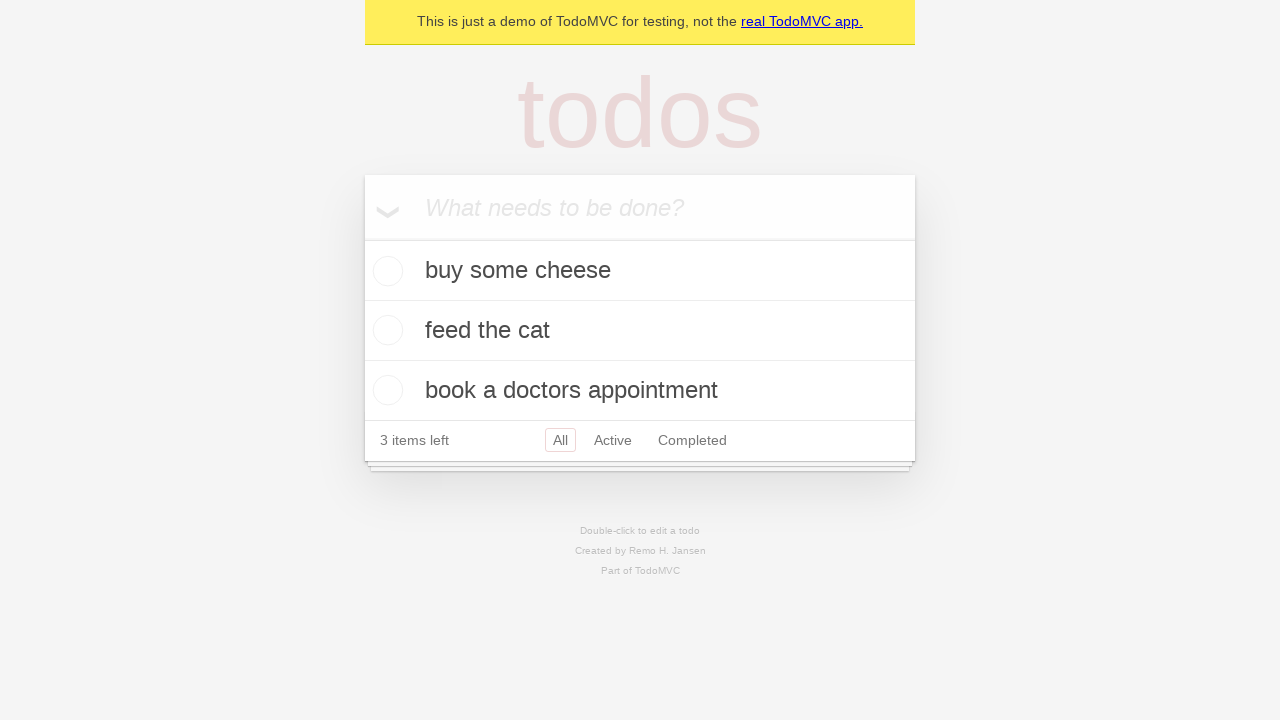

Double-clicked second todo item to enter edit mode at (640, 331) on .todo-list li >> nth=1
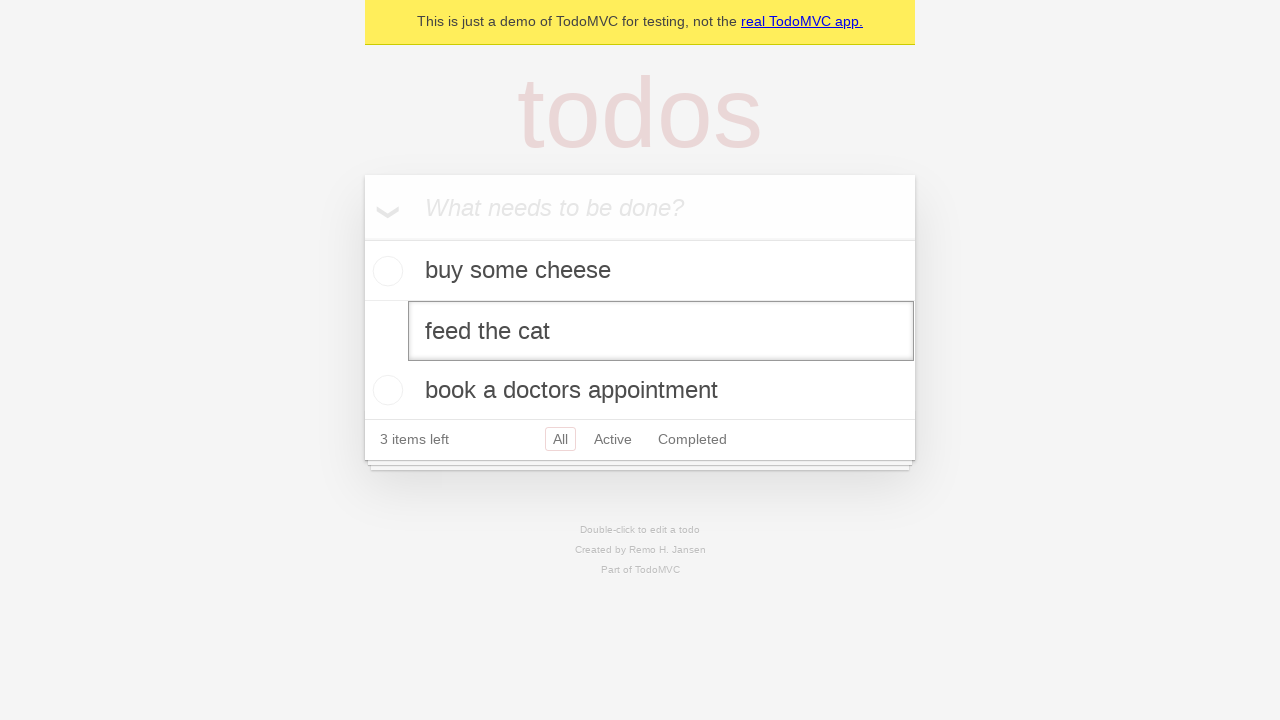

Changed todo text to 'buy some sausages' on .todo-list li >> nth=1 >> .edit
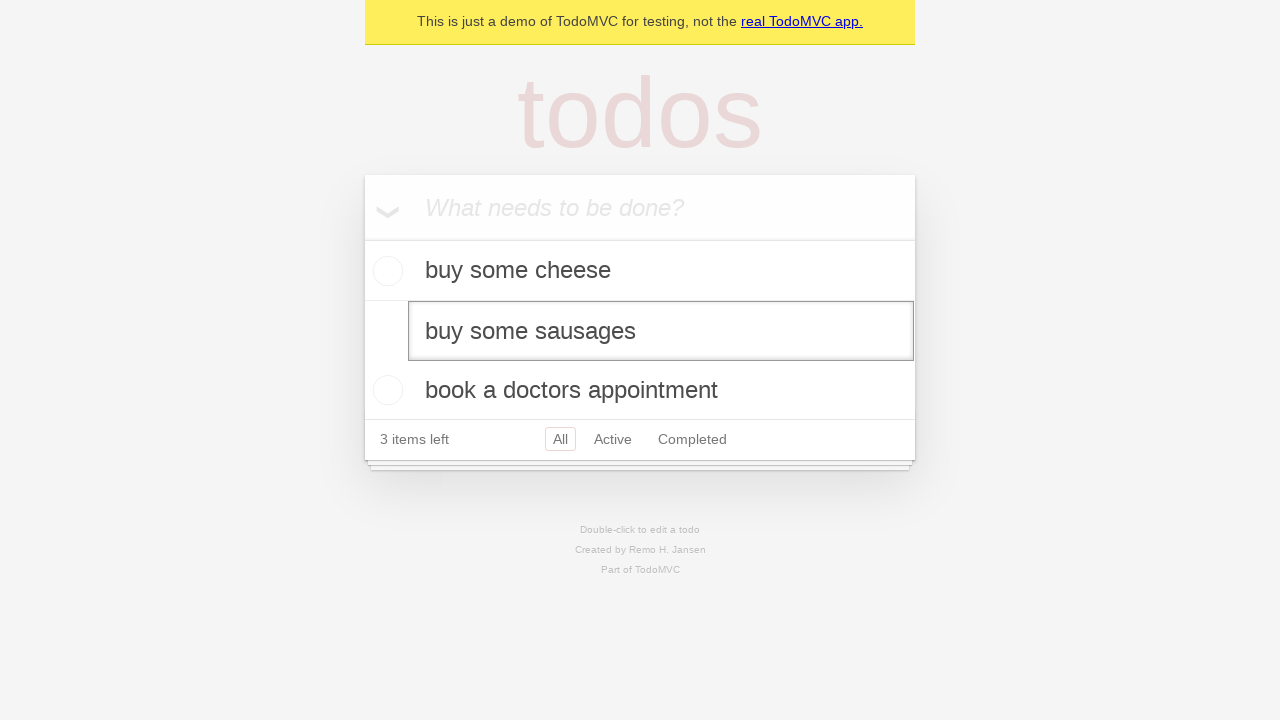

Pressed Enter to confirm todo edit on .todo-list li >> nth=1 >> .edit
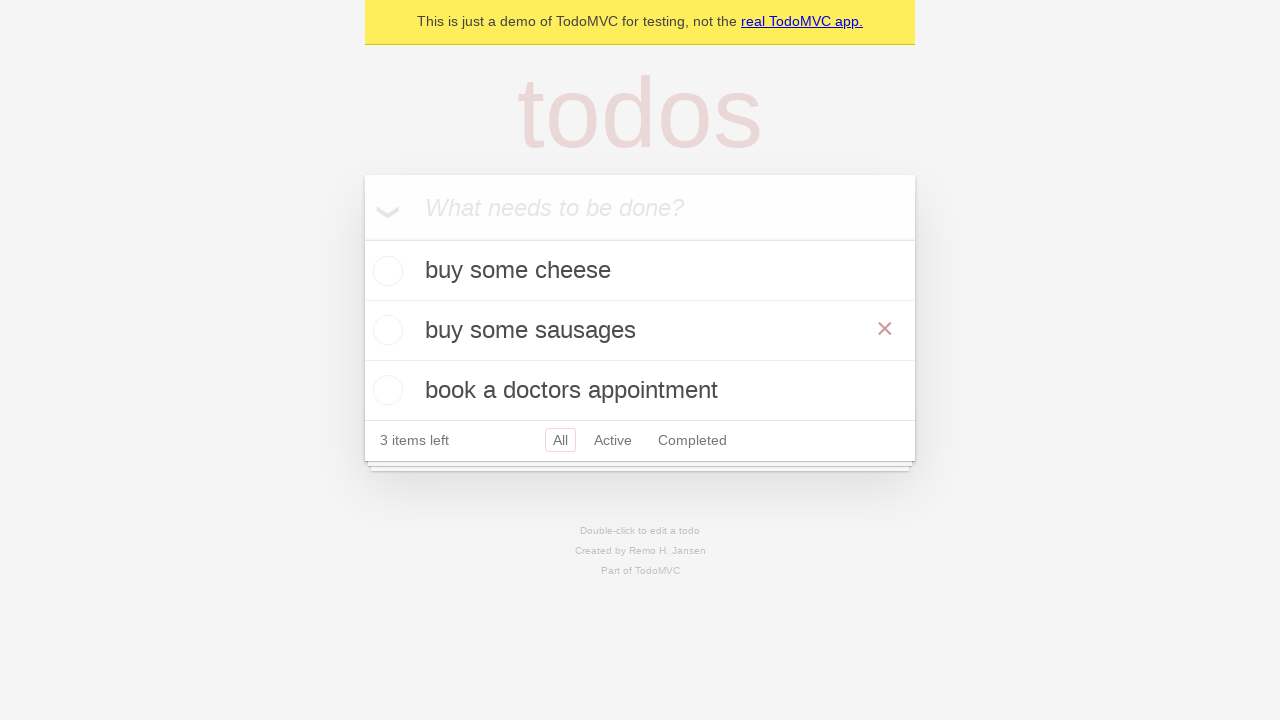

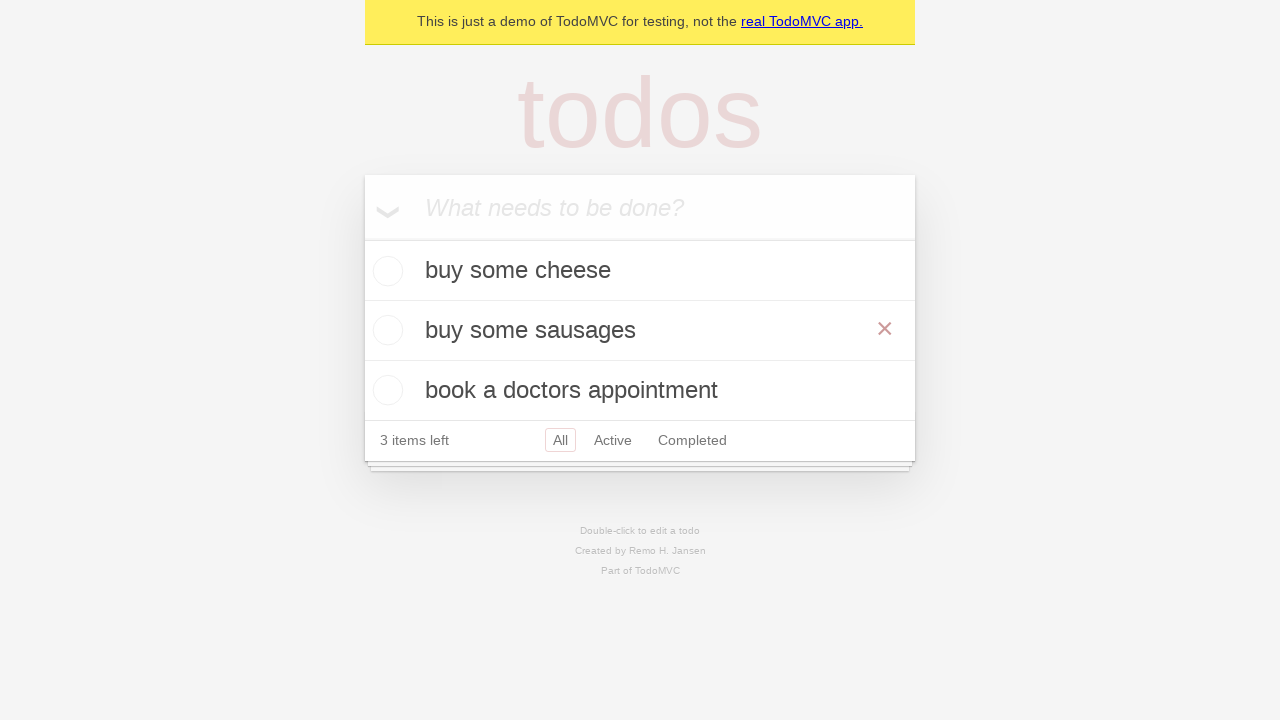